Tests file upload functionality on a demo QA site by selecting a file through the upload input field

Starting URL: https://demoqa.com/upload-download

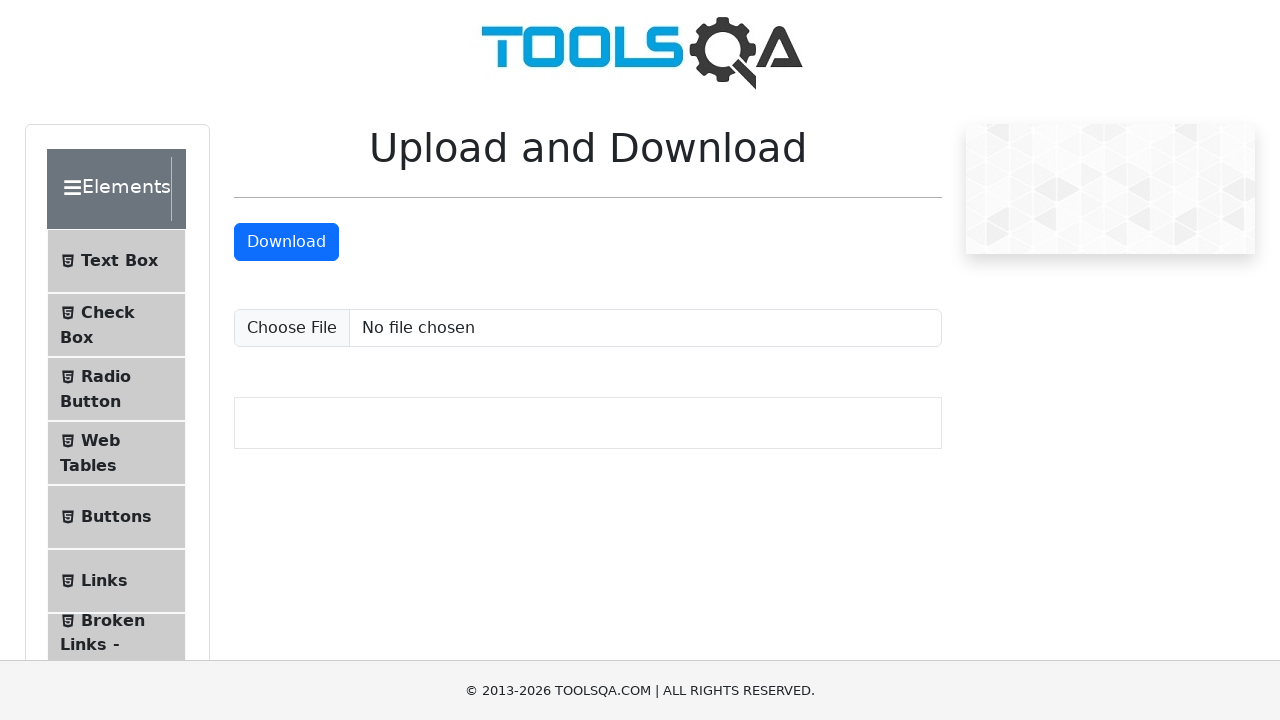

Created temporary test file for upload
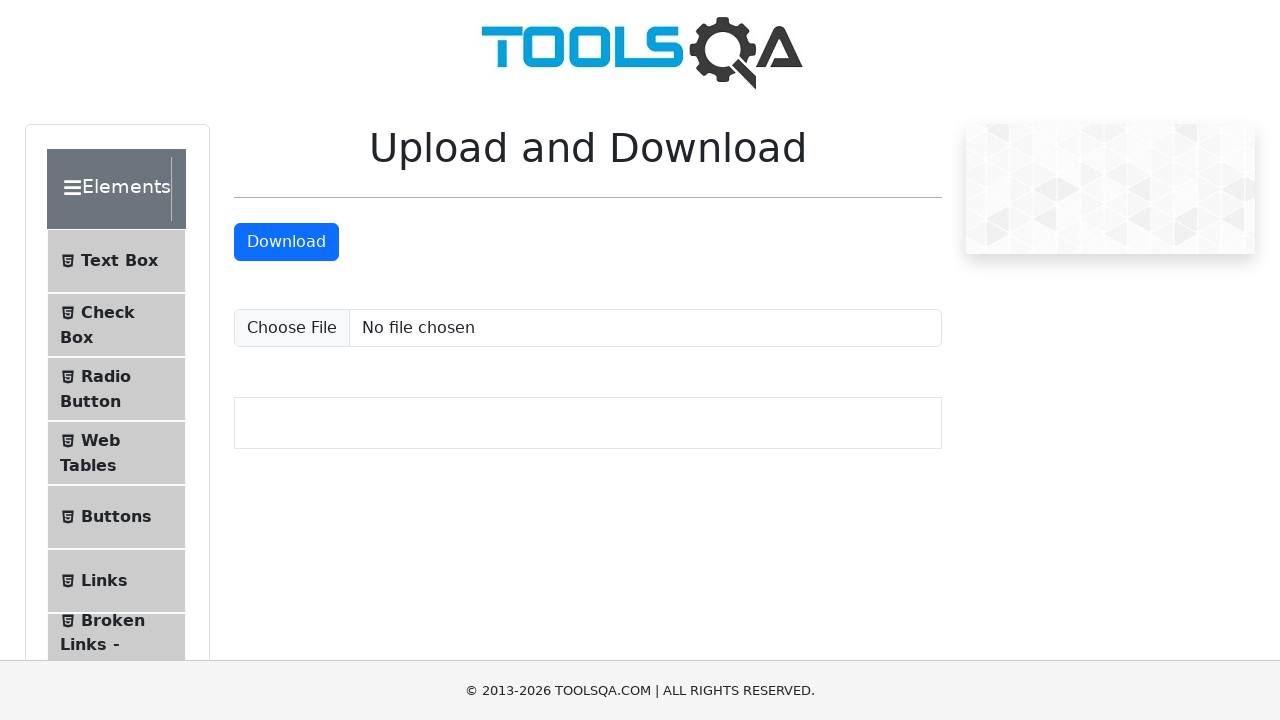

Selected temporary test file through upload input field
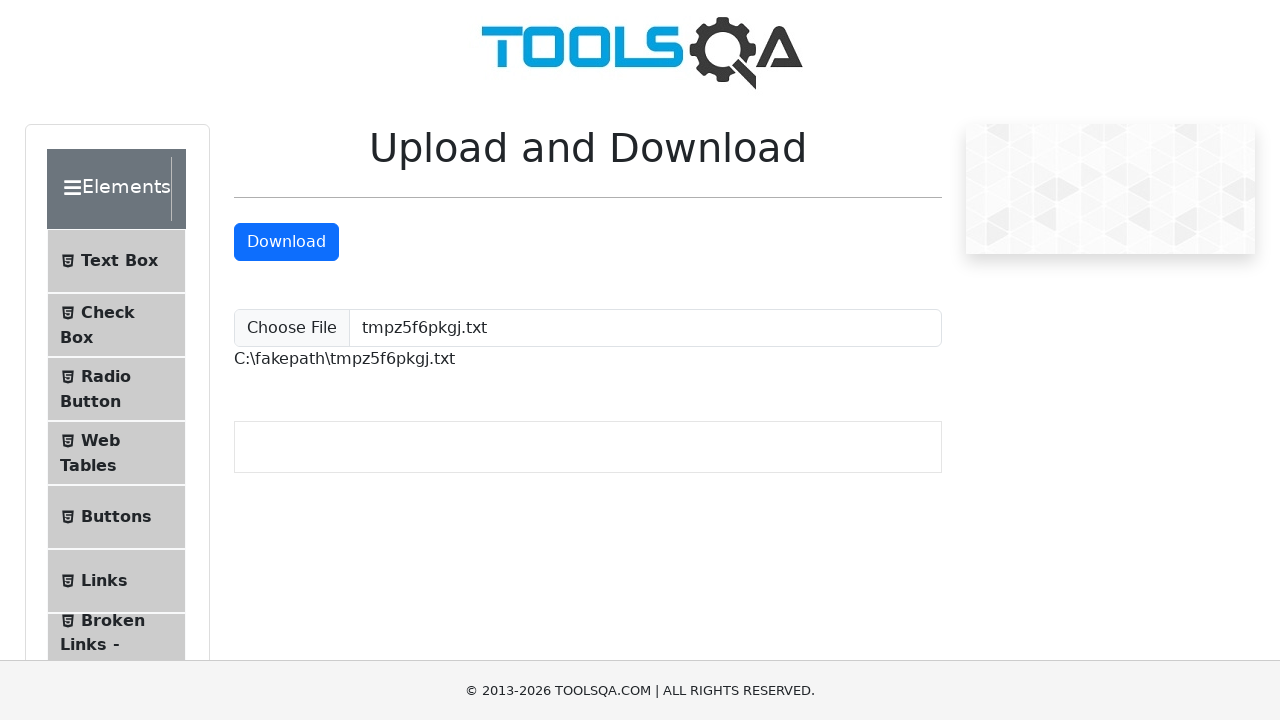

Upload confirmation appeared showing uploaded file path
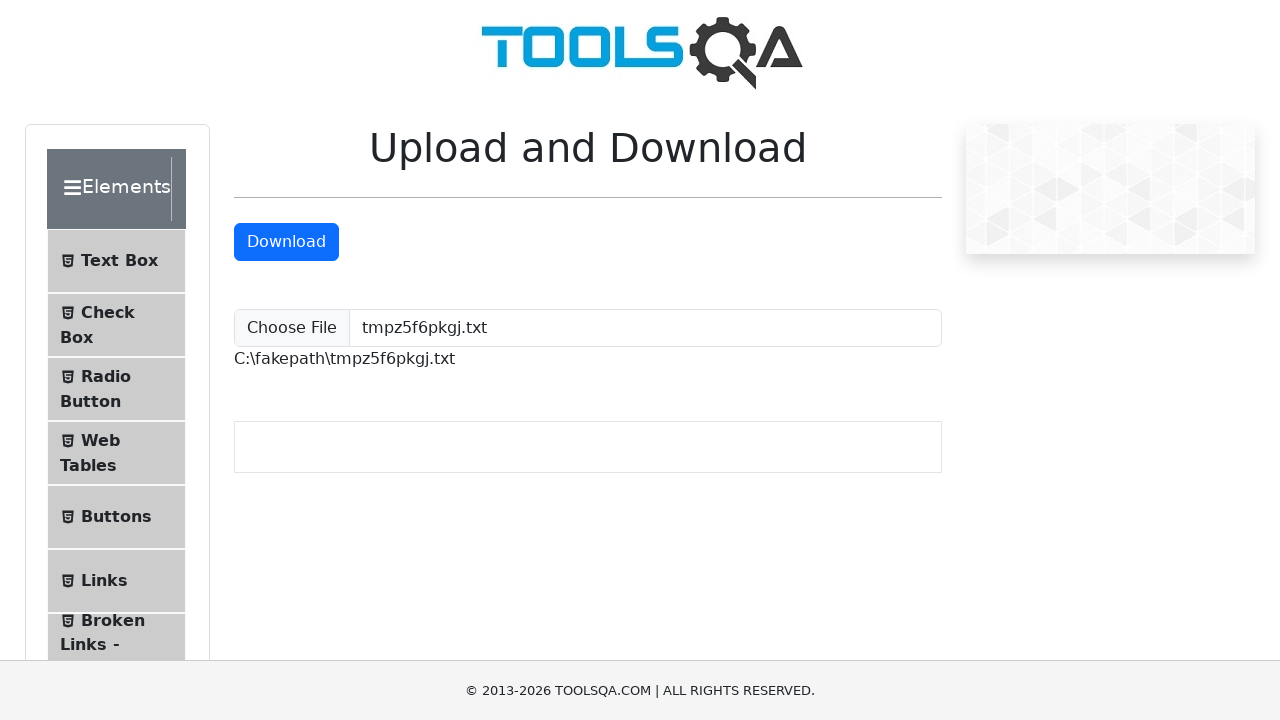

Cleaned up temporary test file
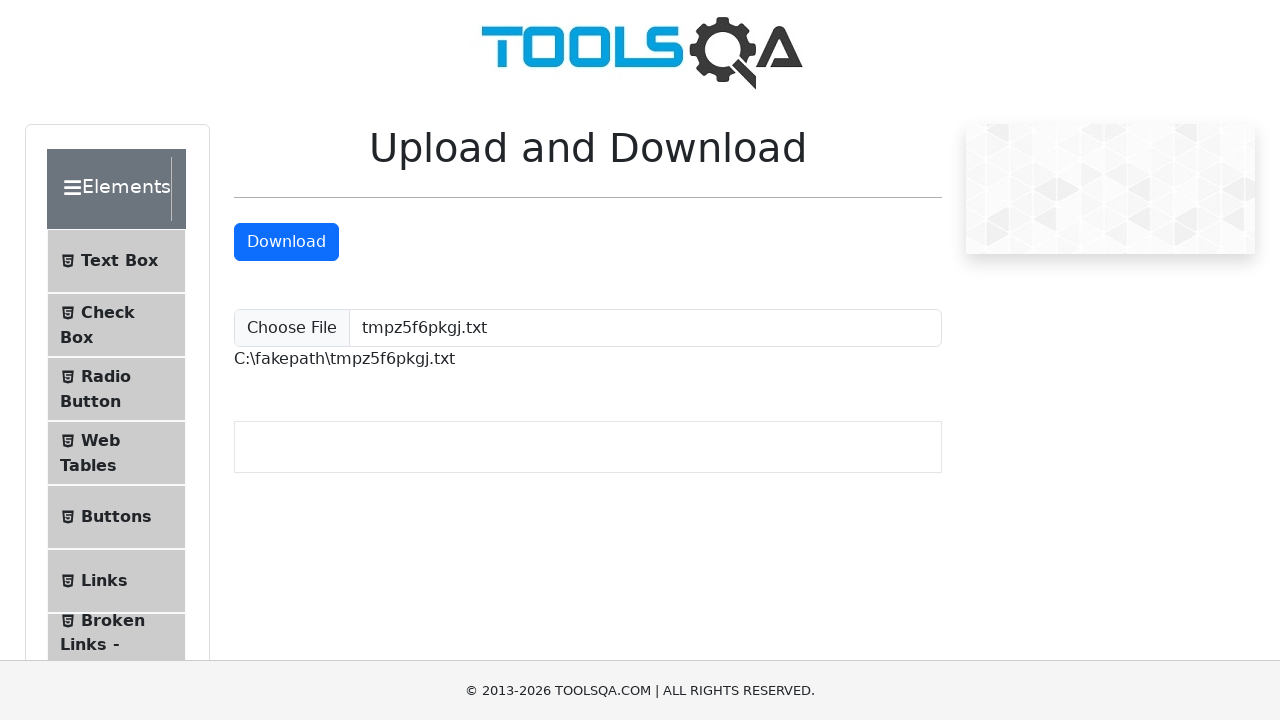

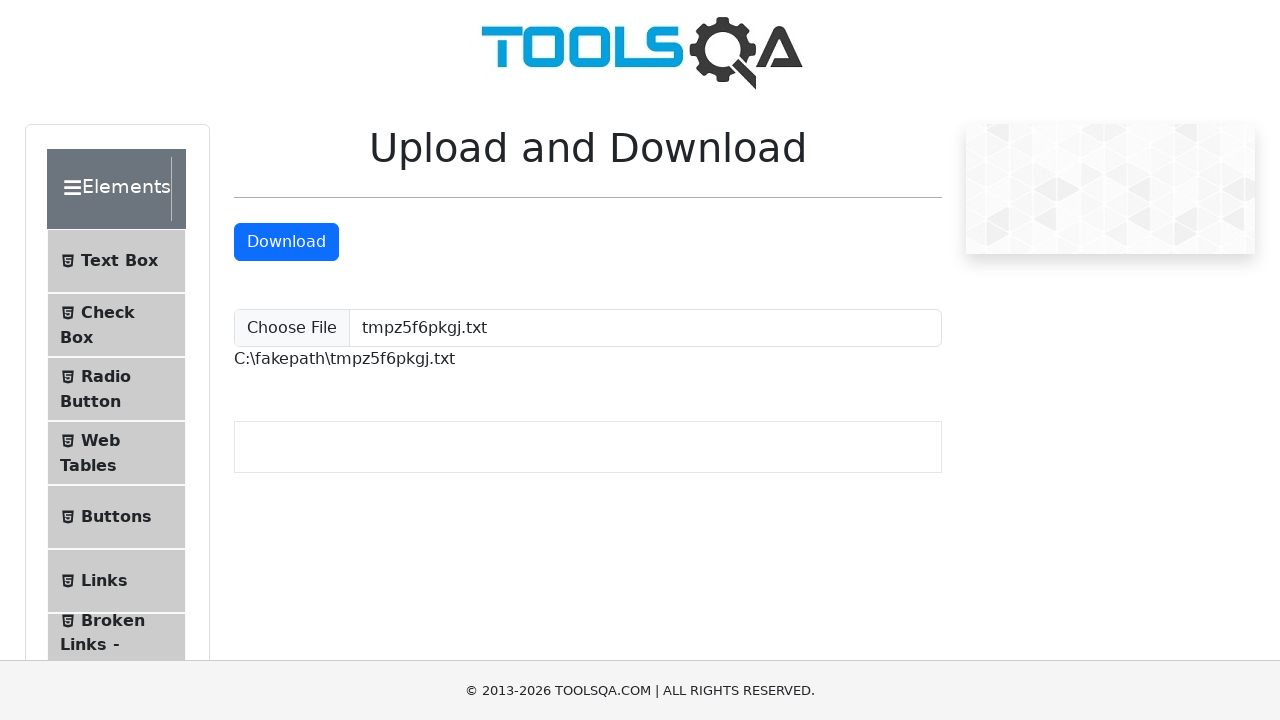